Tests dynamic table functionality by finding a specific person's age in a paginated table, navigating through pages using the Next button until the person is found.

Starting URL: http://demo.automationtalks.com/SE-ESY/www.AutomationTalks.com/test/table-sort-search-demo.html

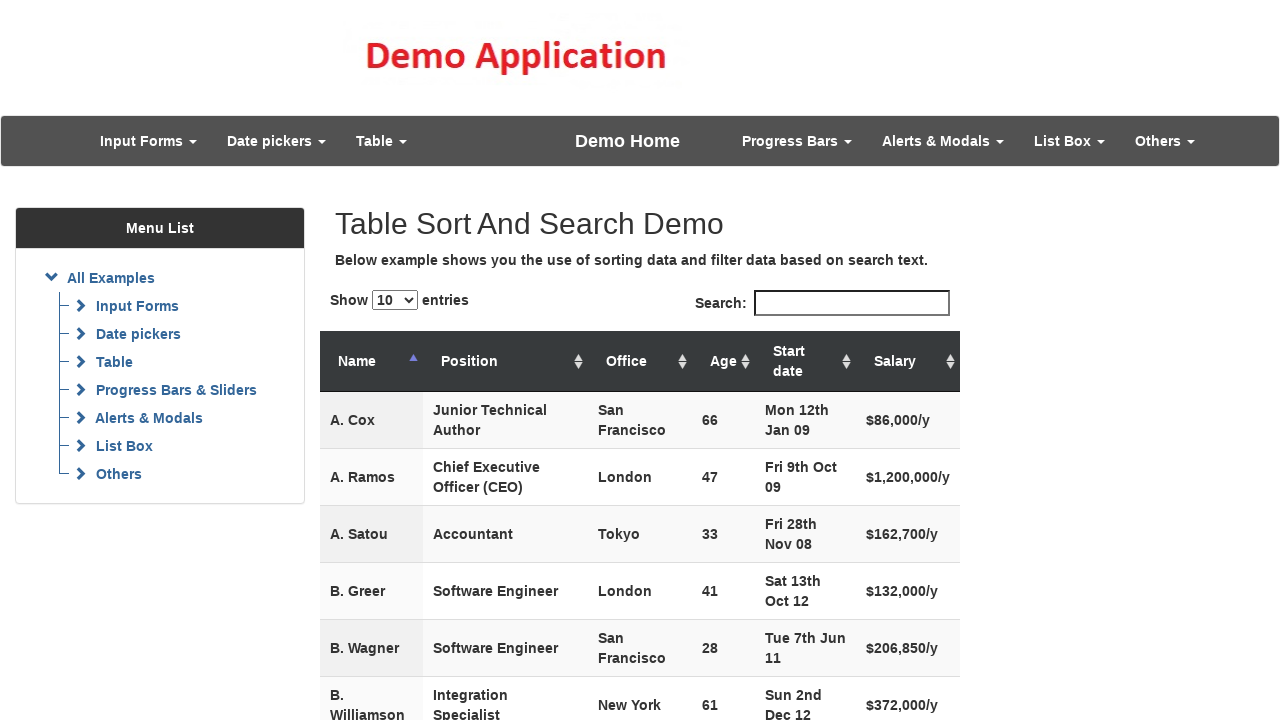

Waited for table with id 'example' to load
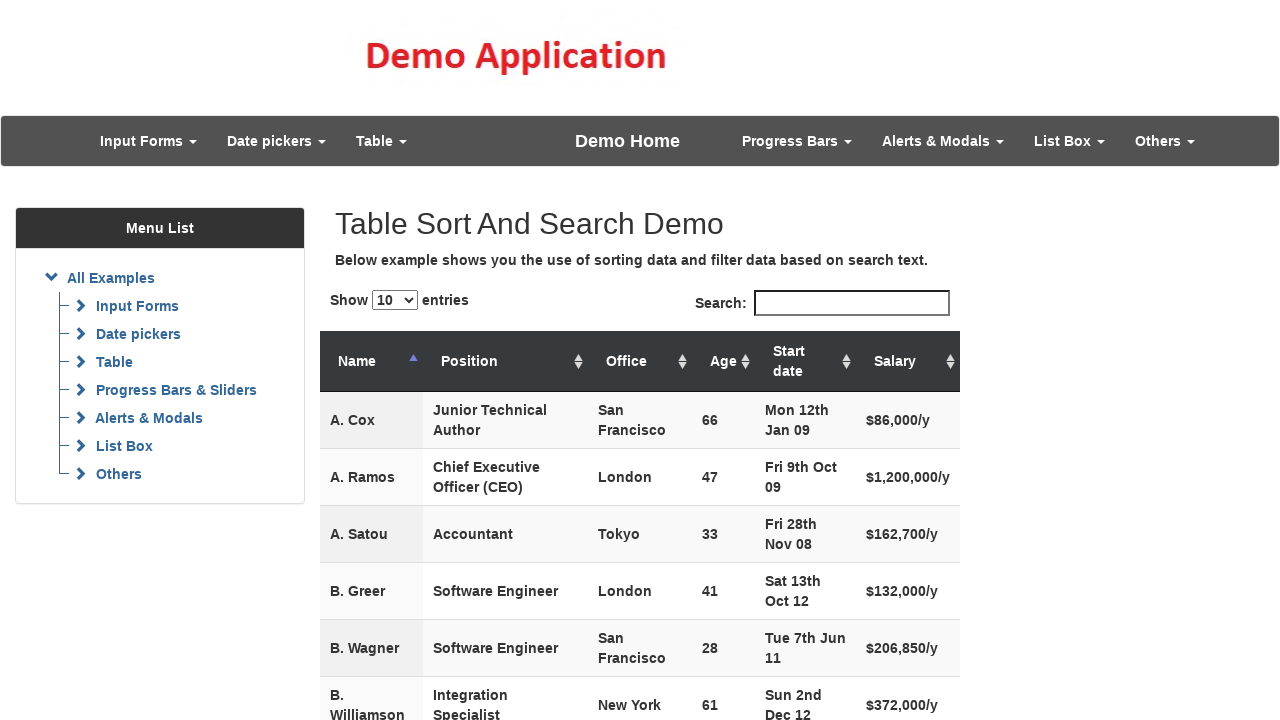

Retrieved age of A. Ramos: 47
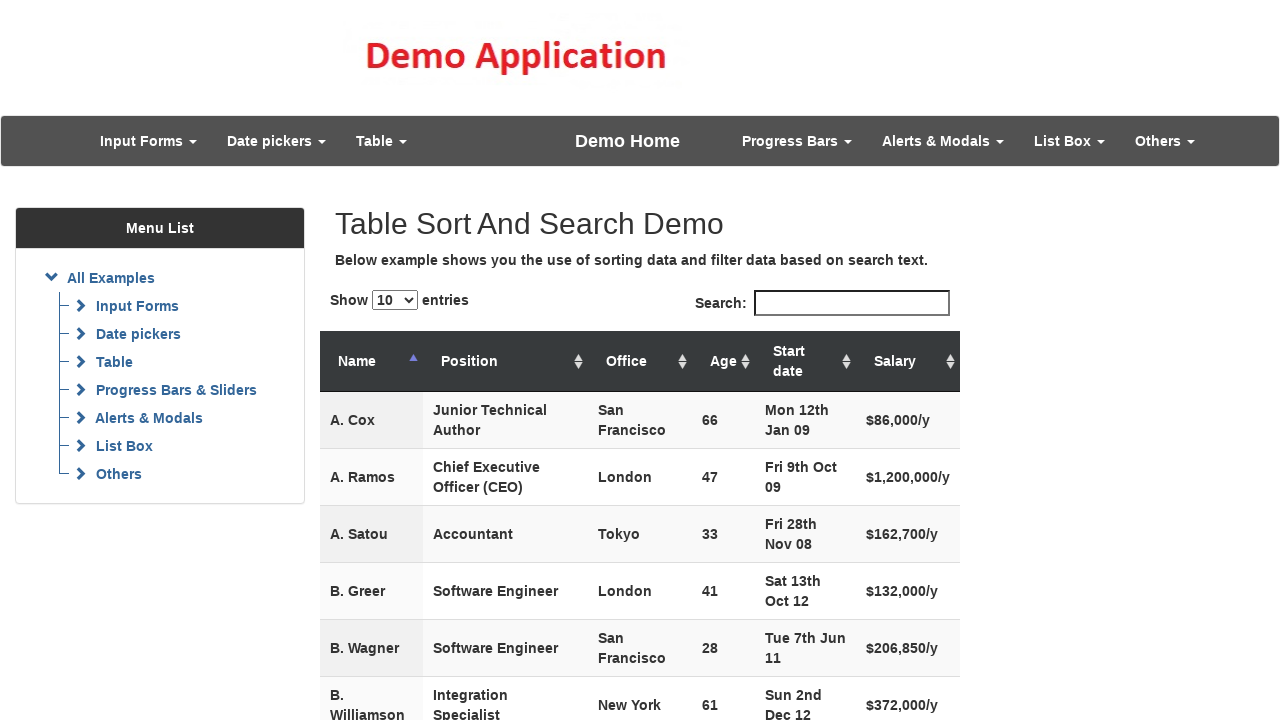

Retrieved all rows from current table page
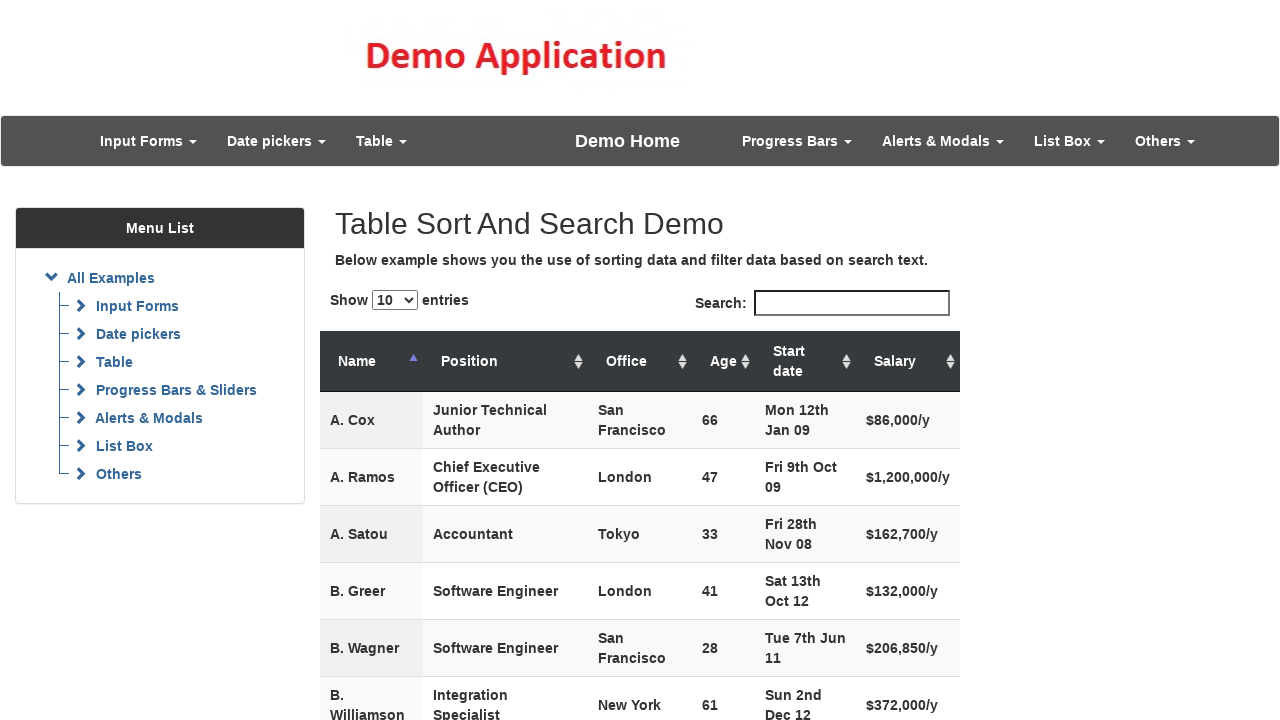

Located the Next button in the table pagination
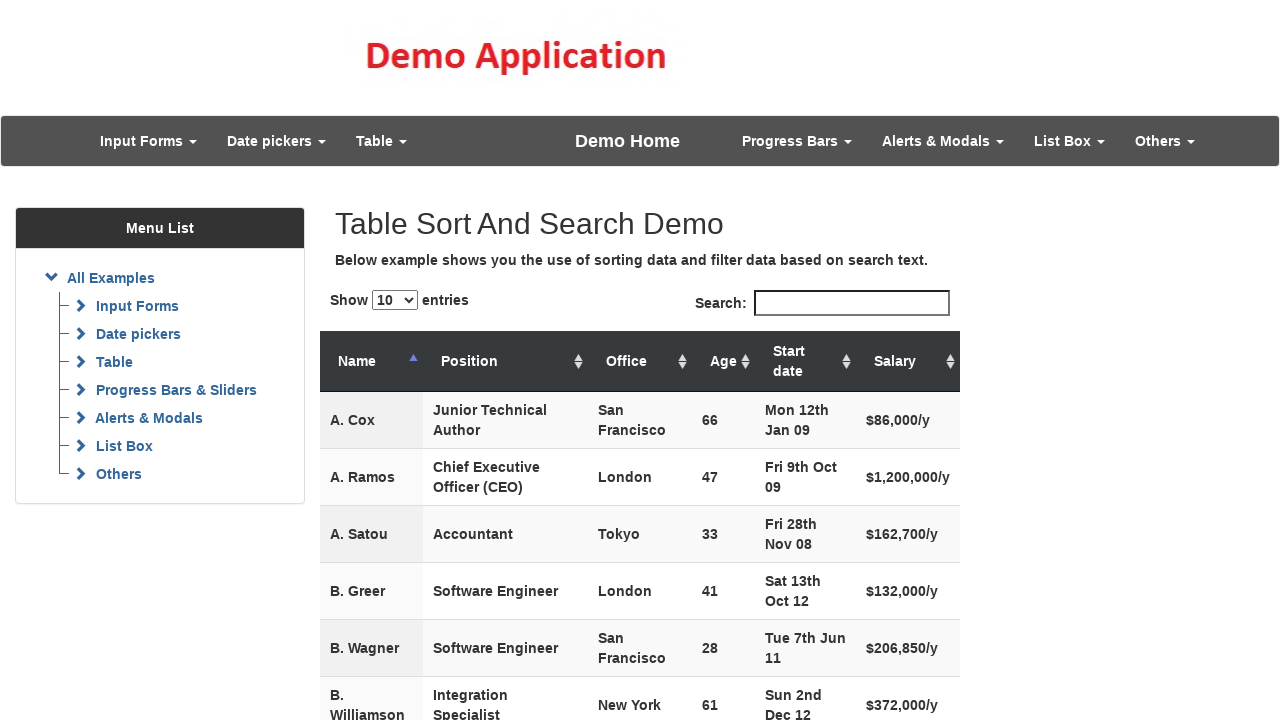

Clicked Next button to navigate to the next page at (930, 382) on #example_next
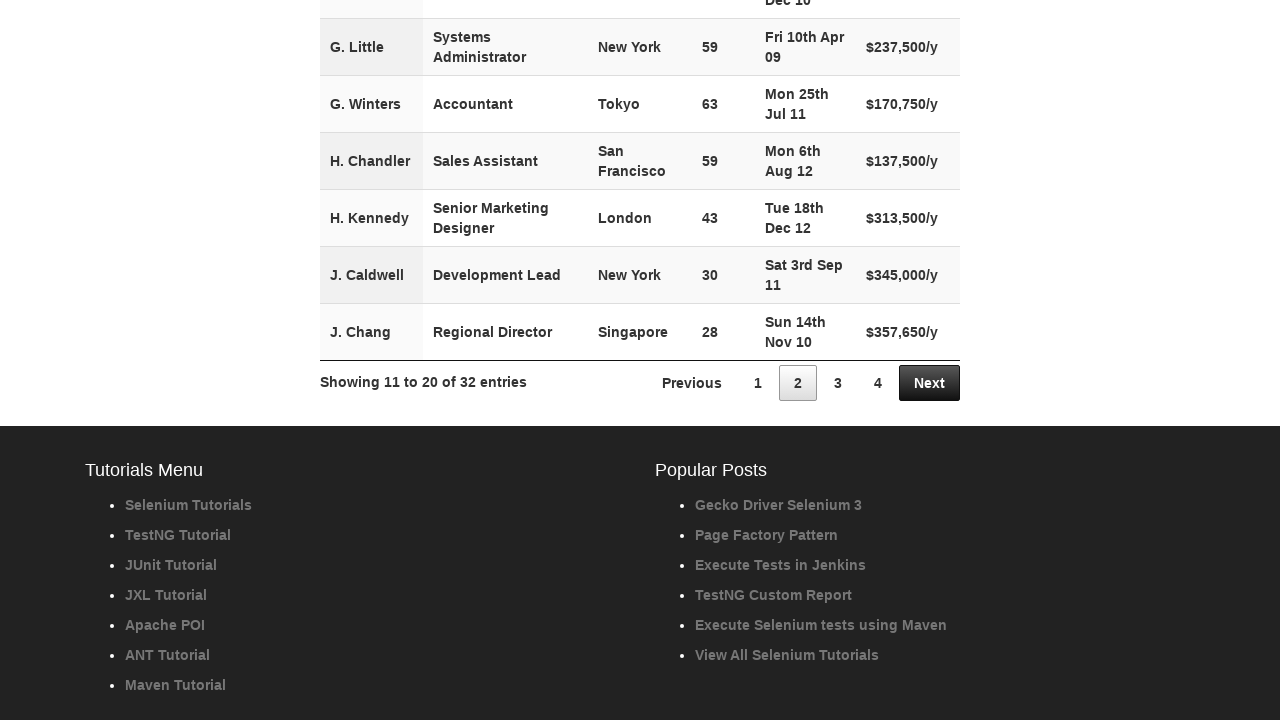

Waited 500ms for table to update after page navigation
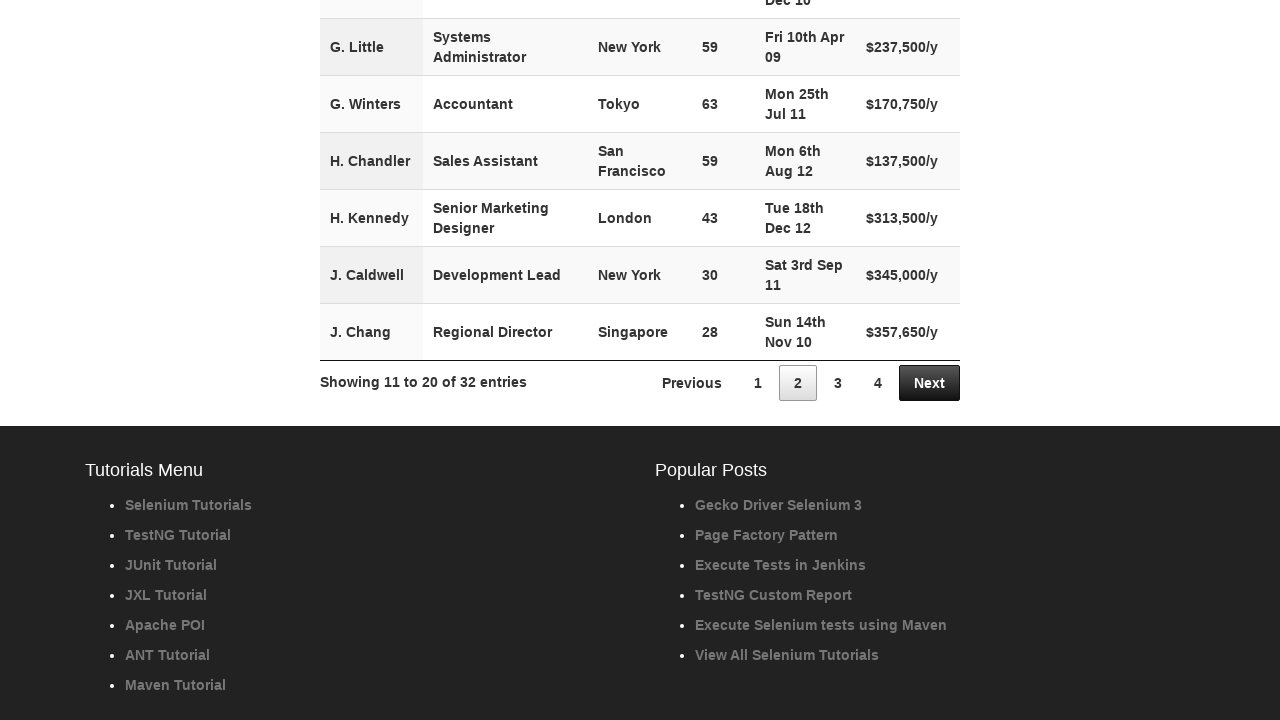

Retrieved all rows from current table page
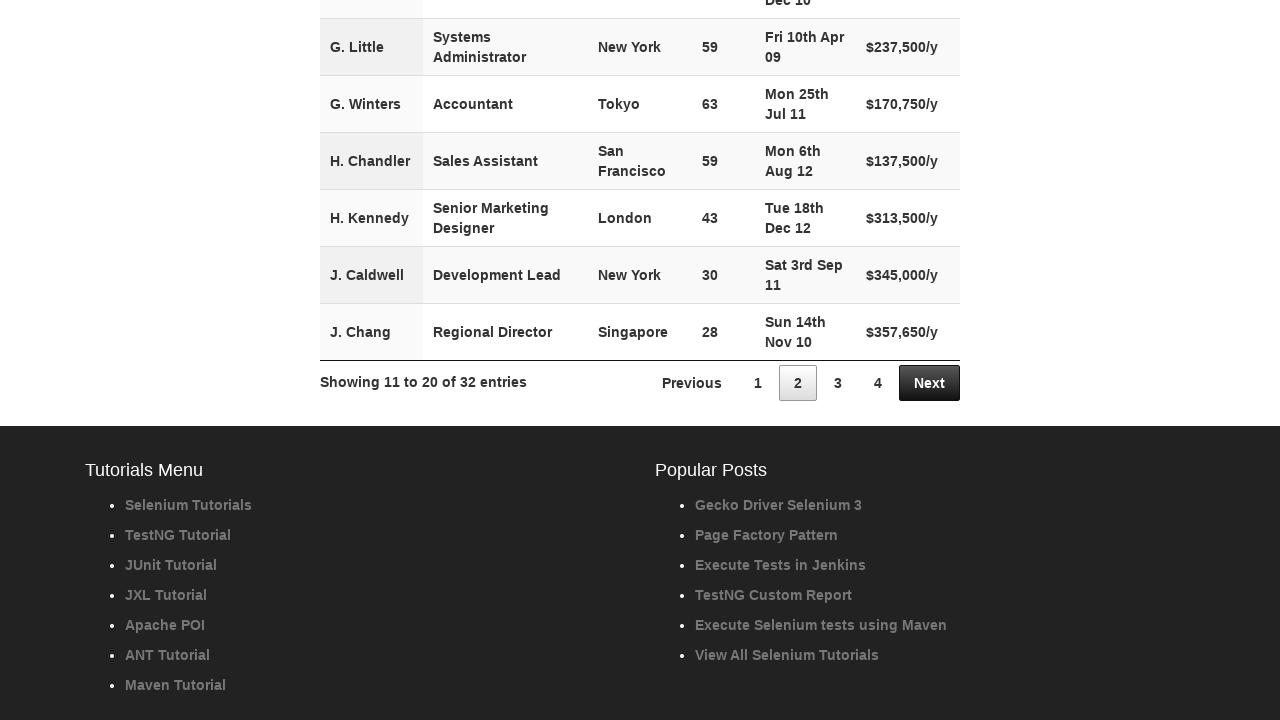

Located the Next button in the table pagination
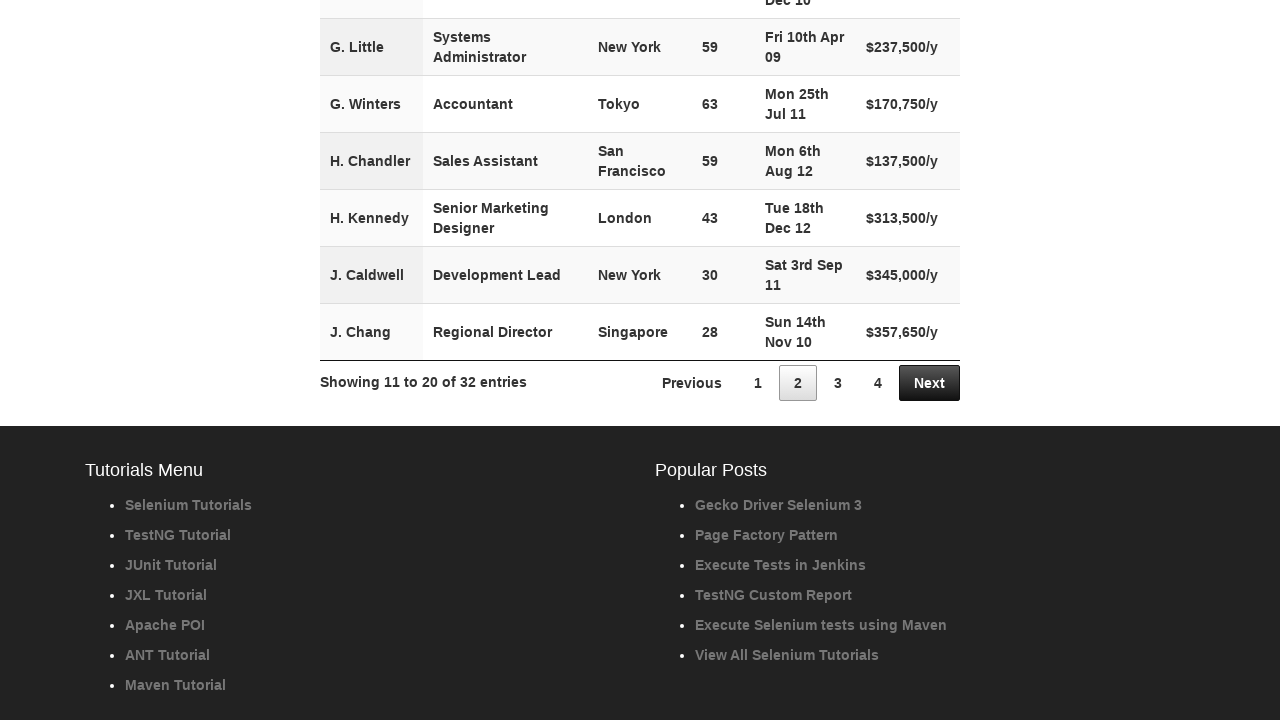

Clicked Next button to navigate to the next page at (930, 382) on #example_next
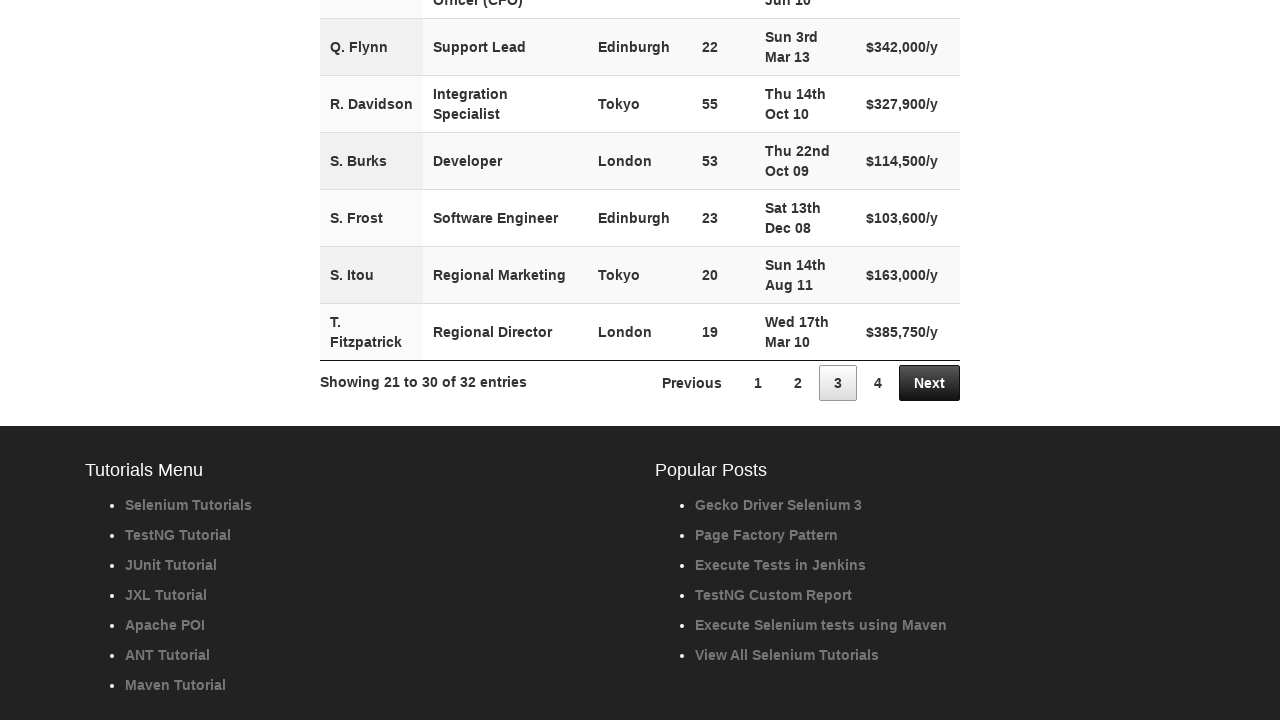

Waited 500ms for table to update after page navigation
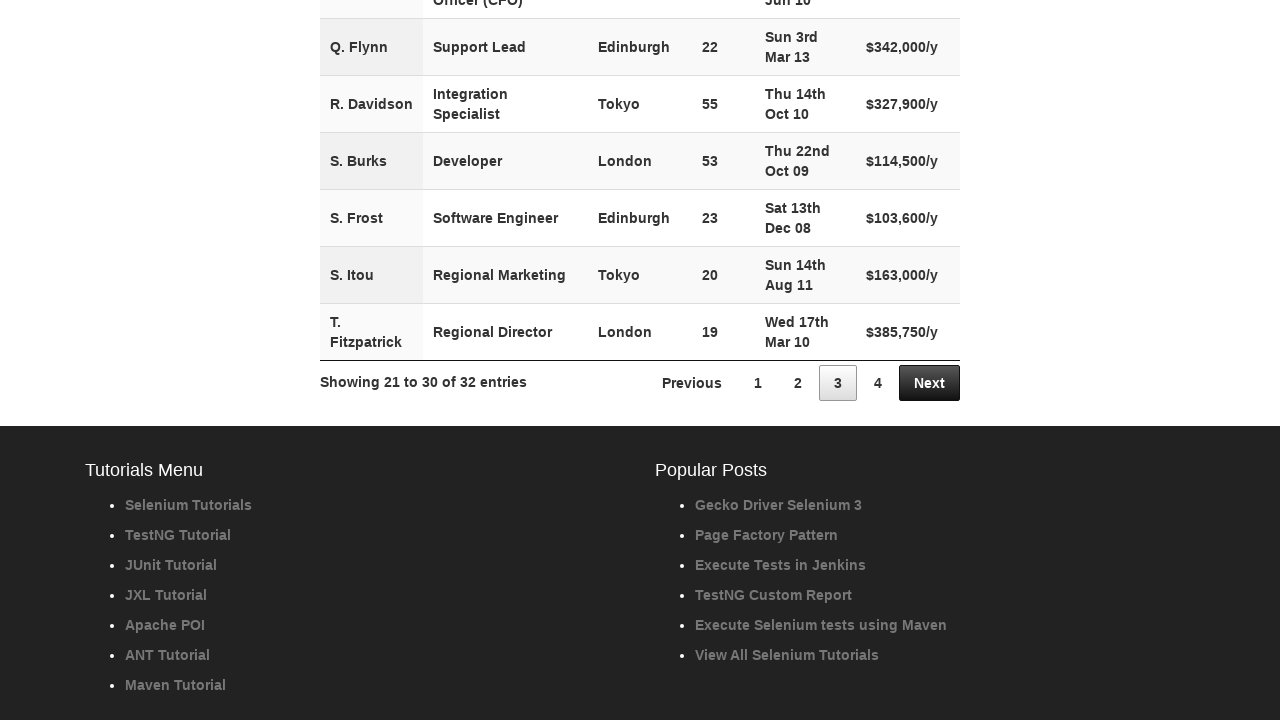

Retrieved all rows from current table page
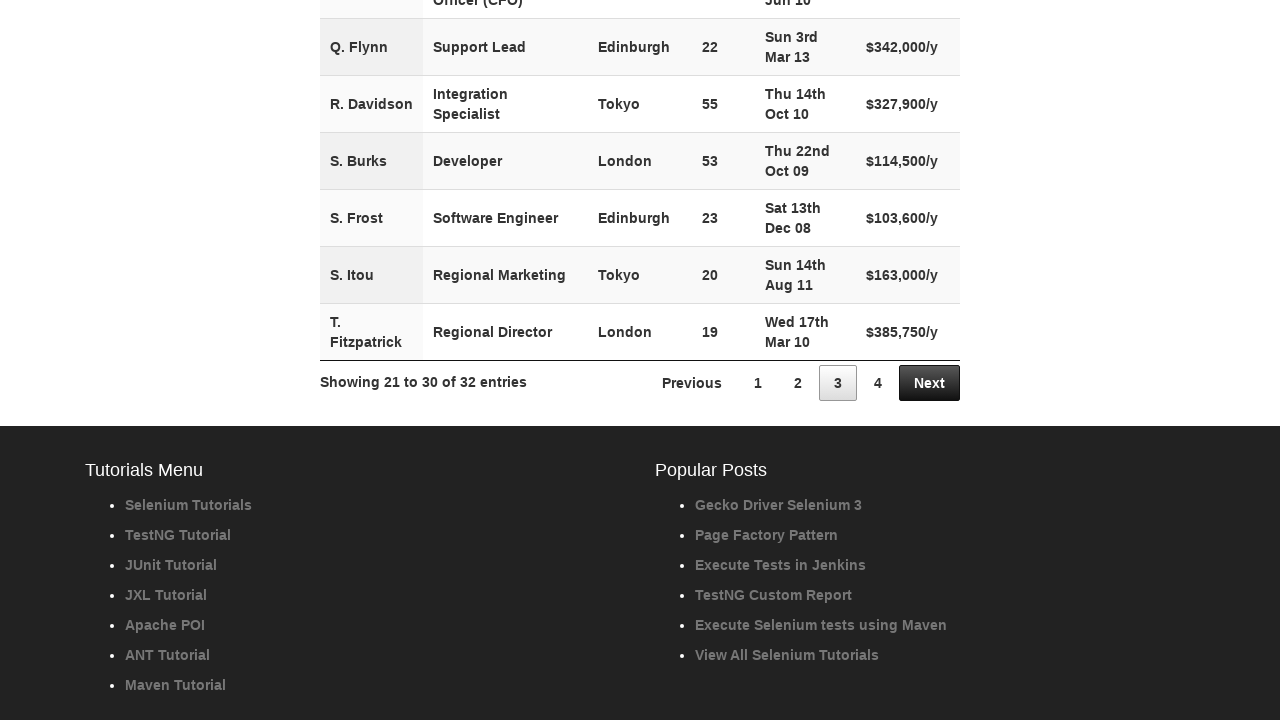

Found R. Davidson and retrieved their age: 55
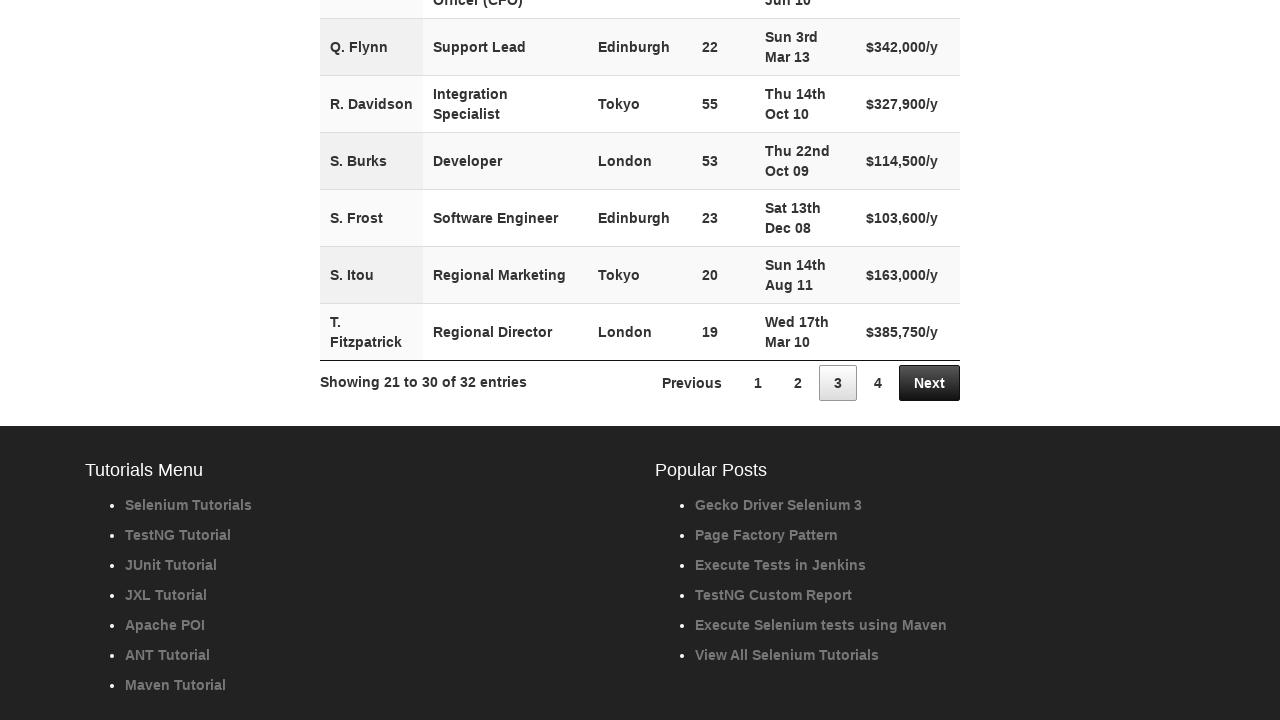

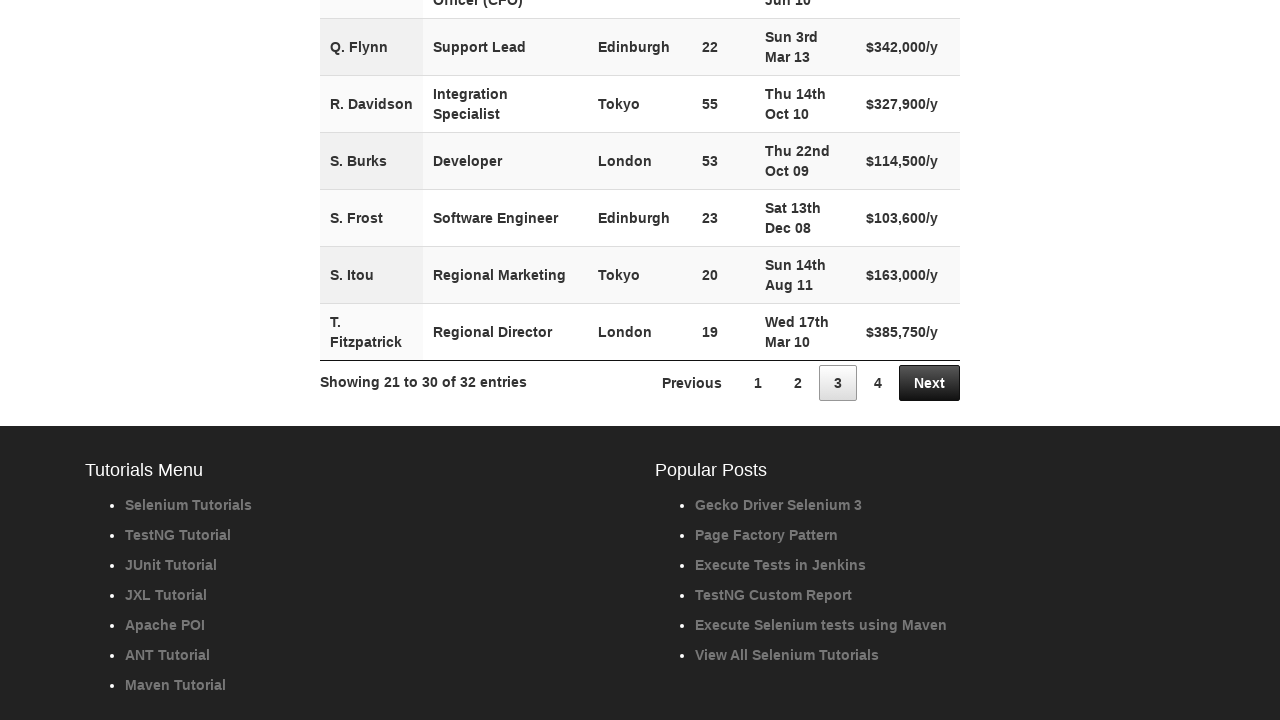